Opens the Hoff.ru website and verifies the page title is displayed correctly

Starting URL: https://hoff.ru/

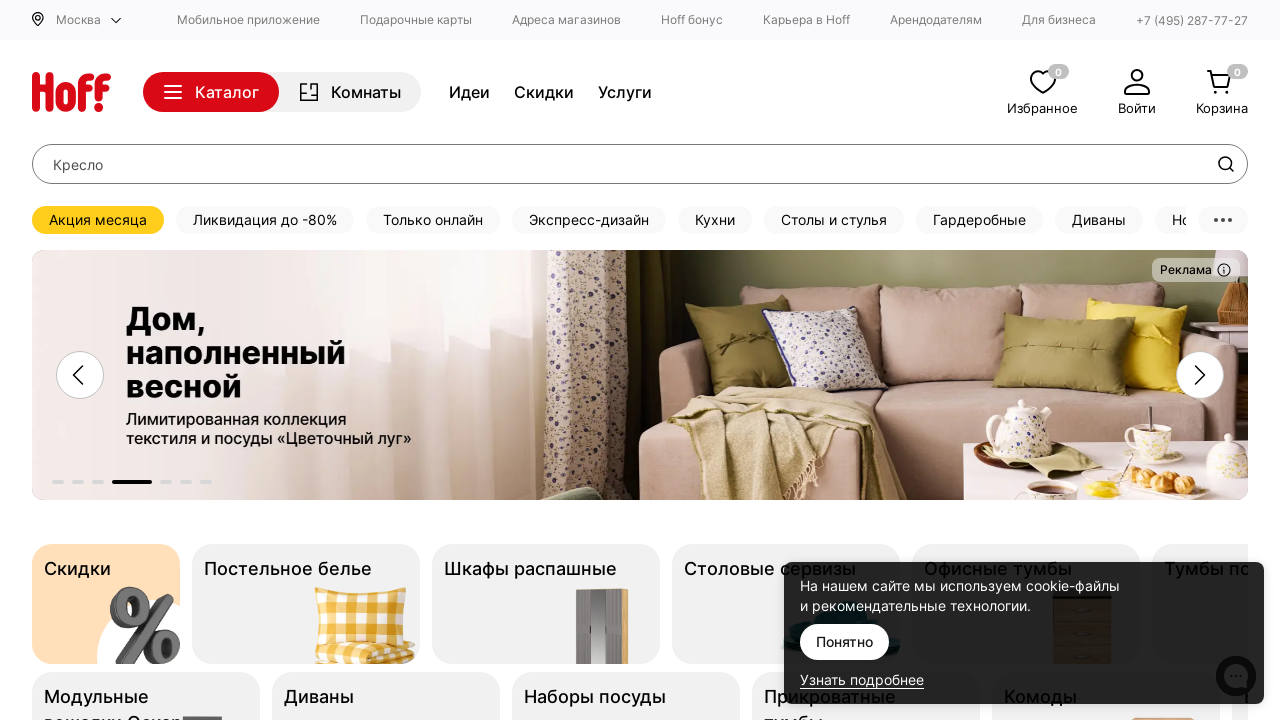

Waited for page to load - DOM content loaded
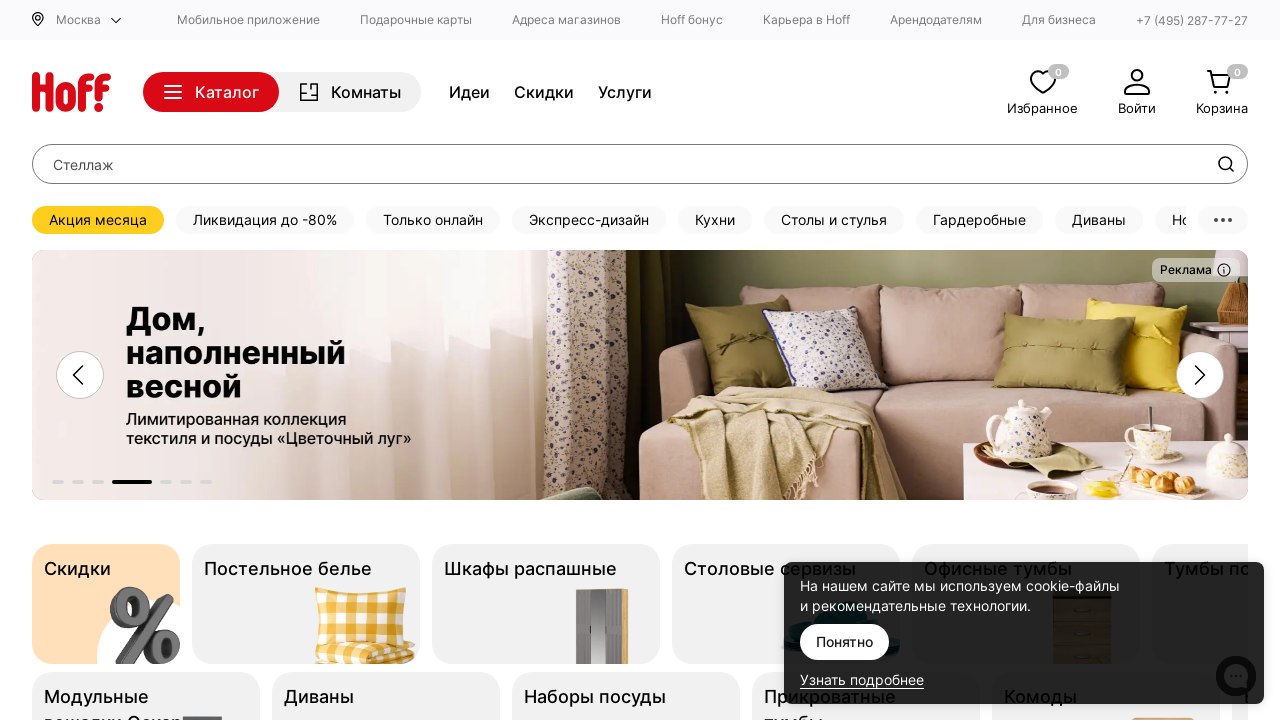

Retrieved page title
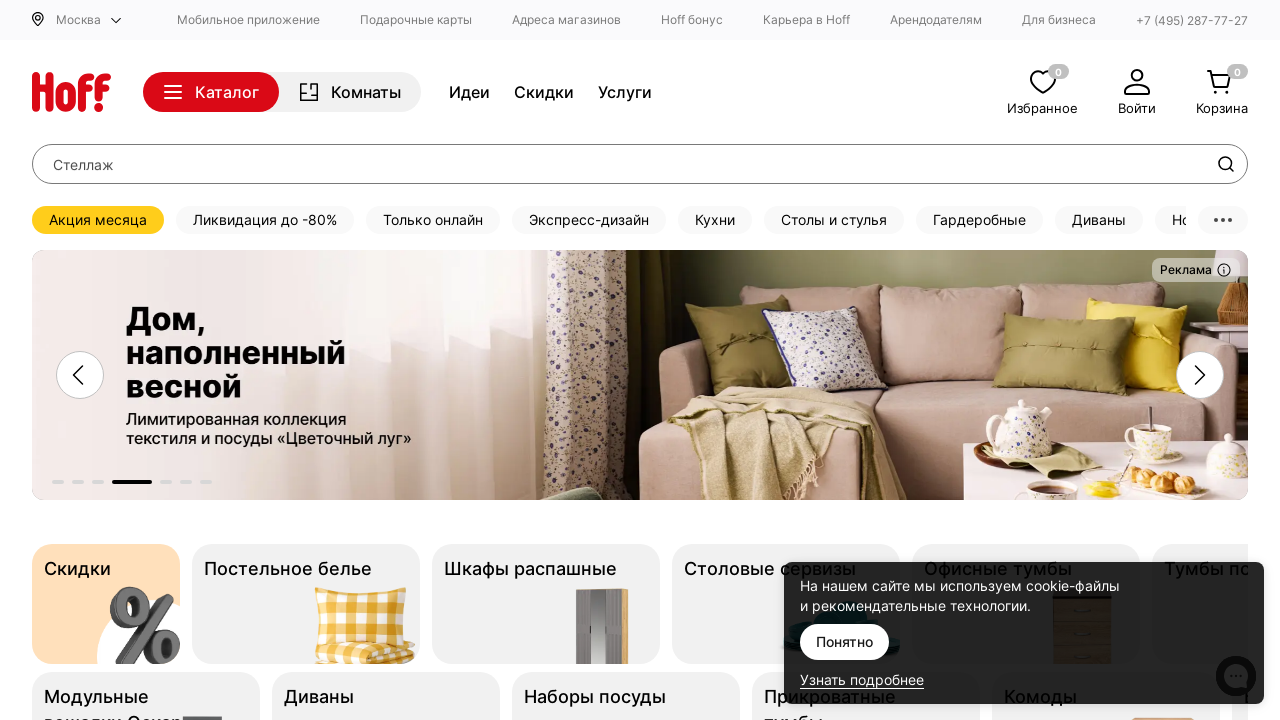

Verified that page title is not None
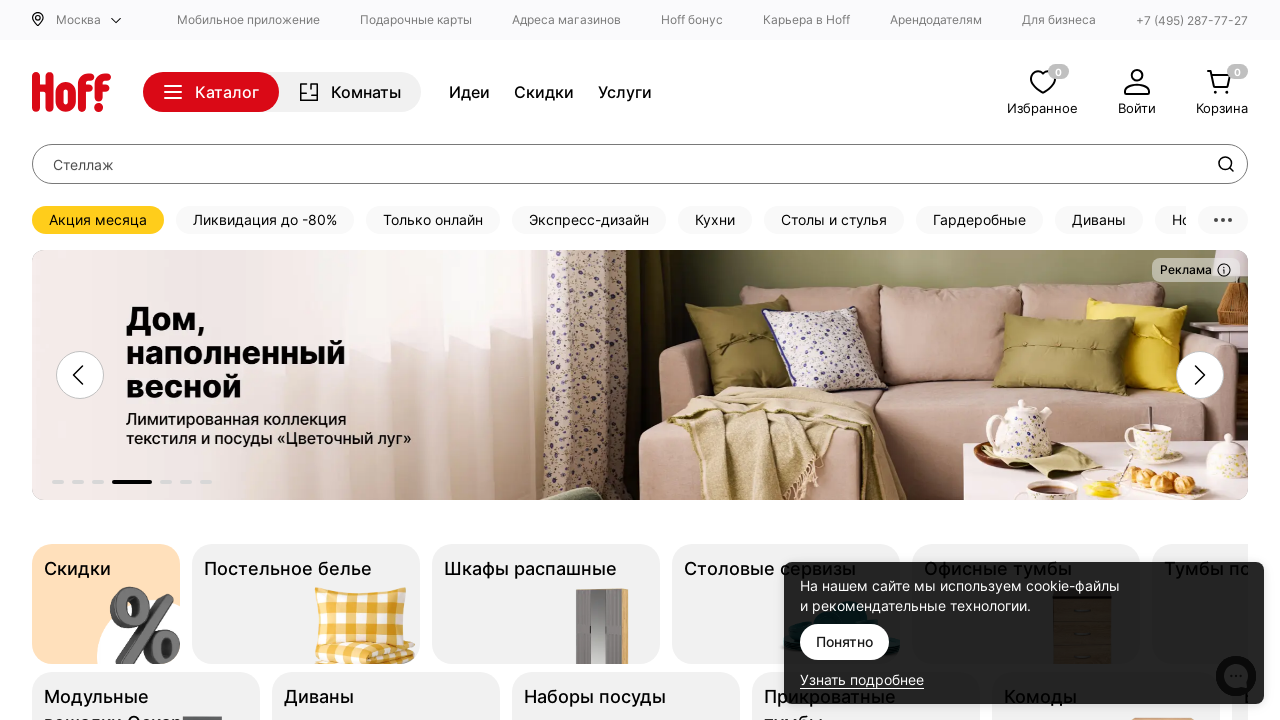

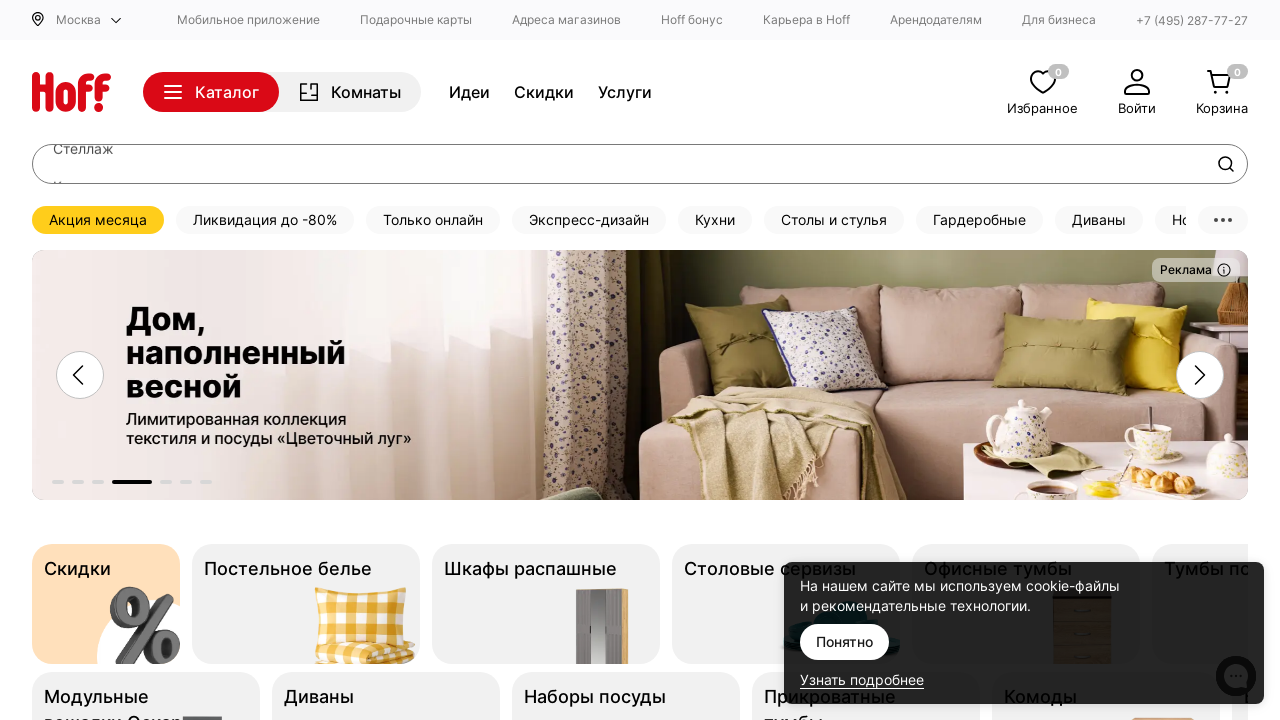